Tests window handling functionality by opening a new window through a button click and switching between windows

Starting URL: https://demo.automationtesting.in/Windows.html

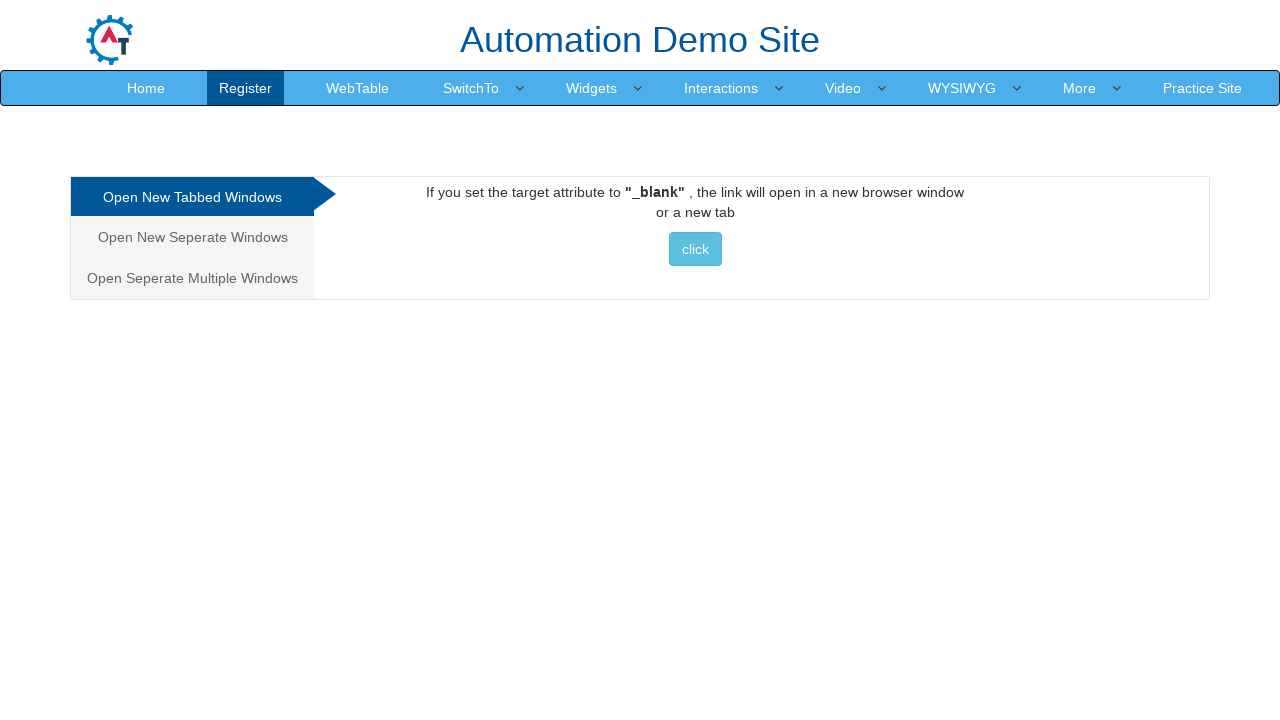

Clicked on 'Open New Seperate Windows' link at (192, 237) on text=Open New Seperate Windows
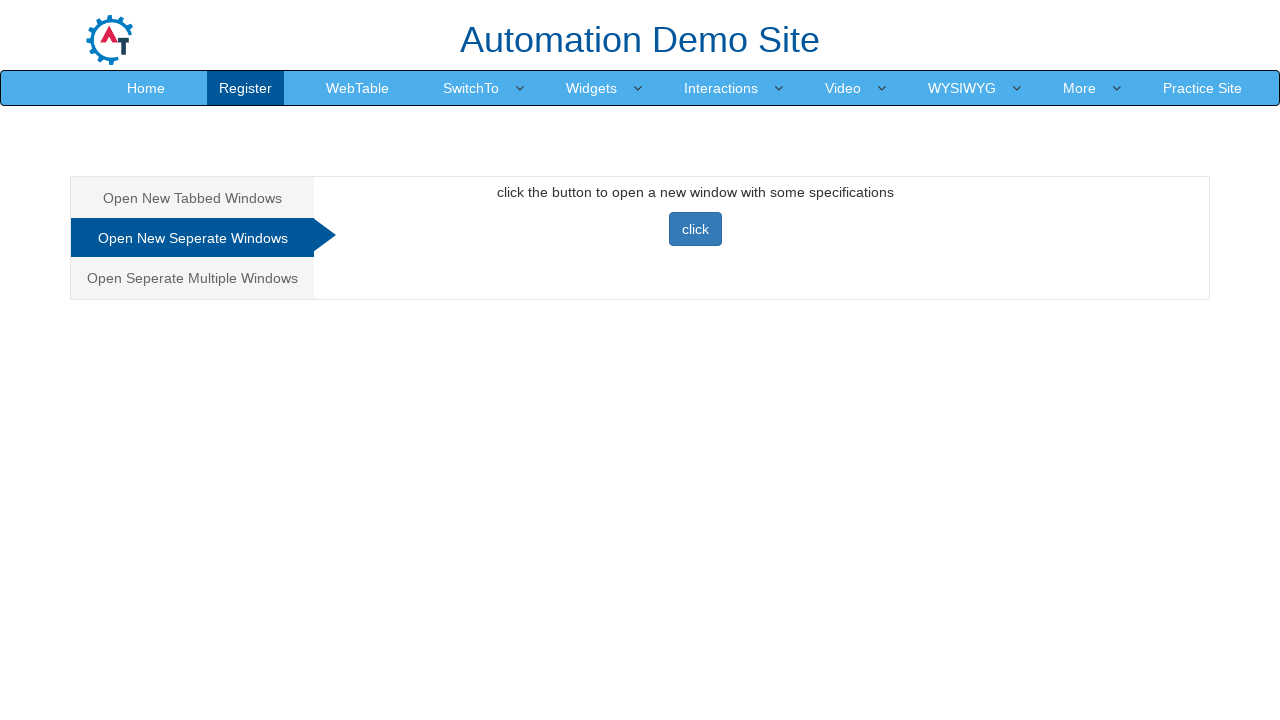

Clicked primary button to open new window at (695, 229) on .btn-primary
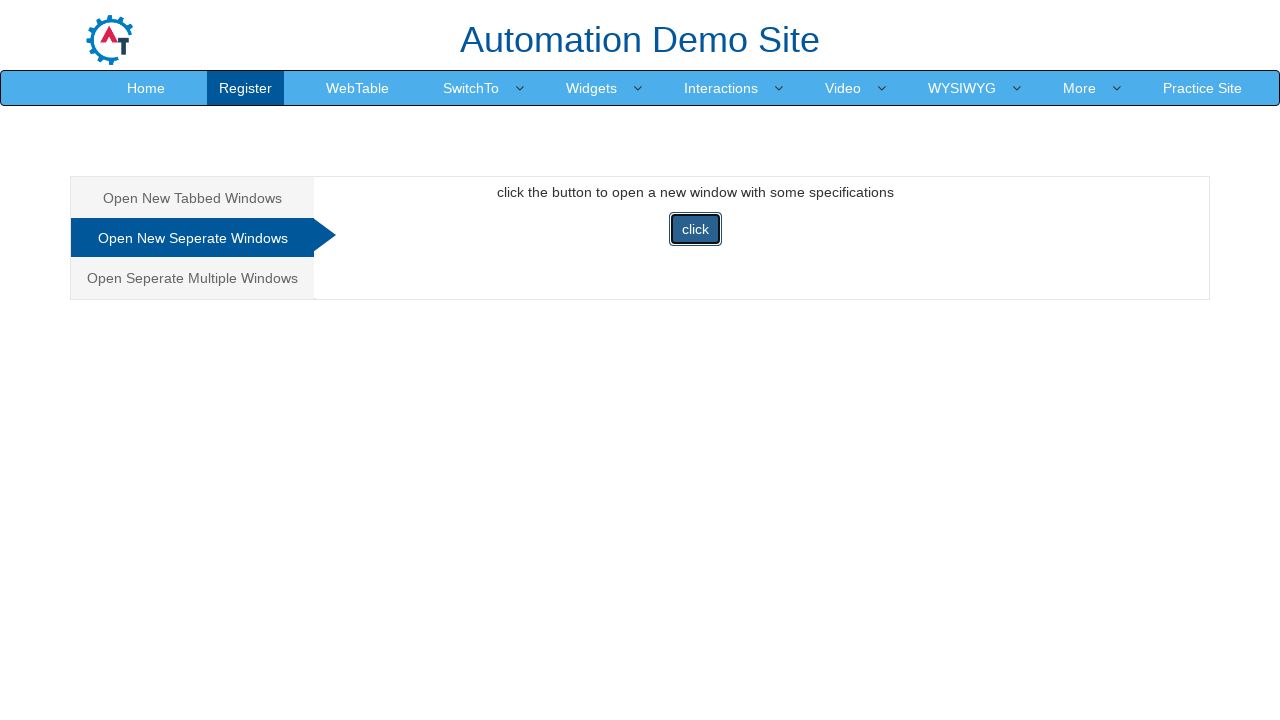

New window opened and captured
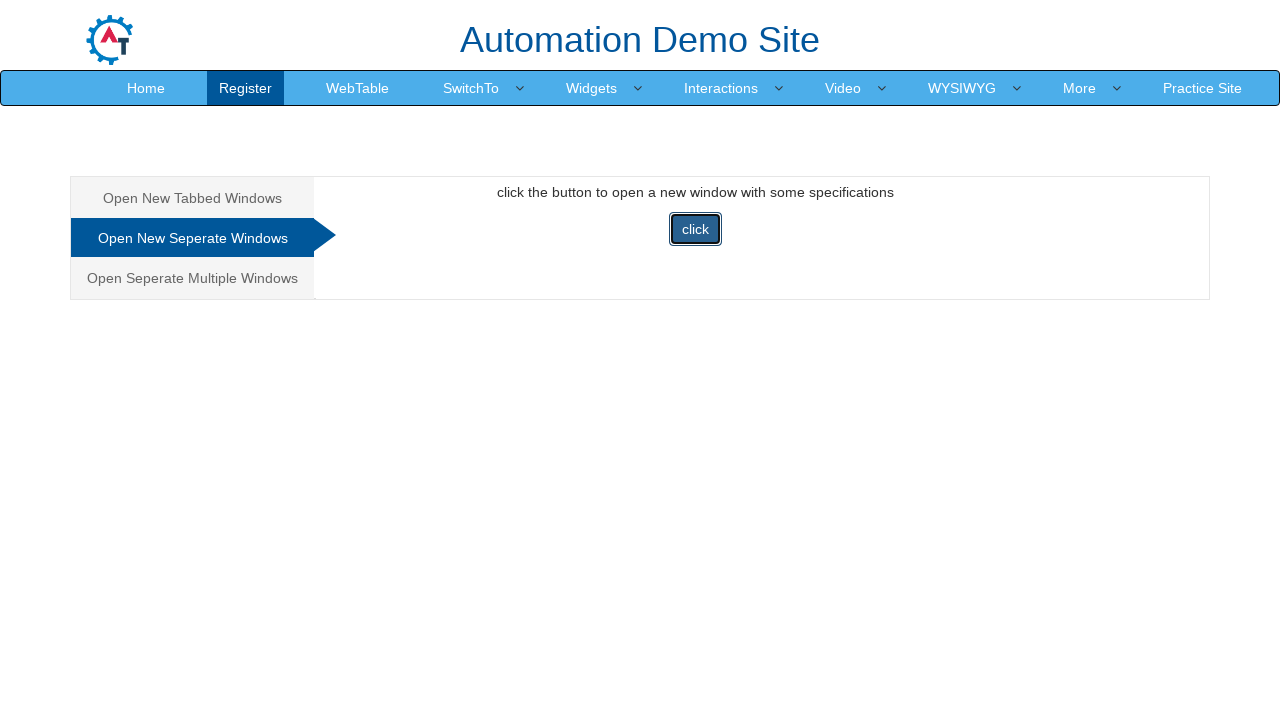

Switched focus to new window
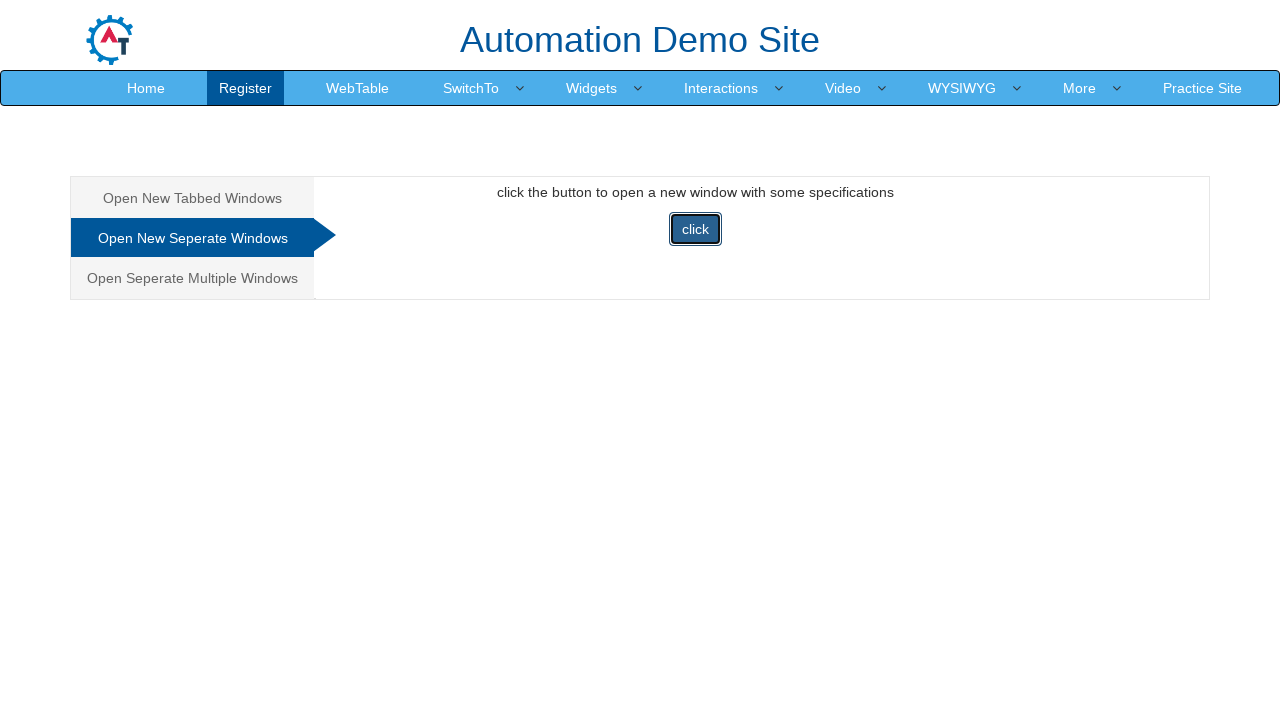

Retrieved original window title: Frames & windows
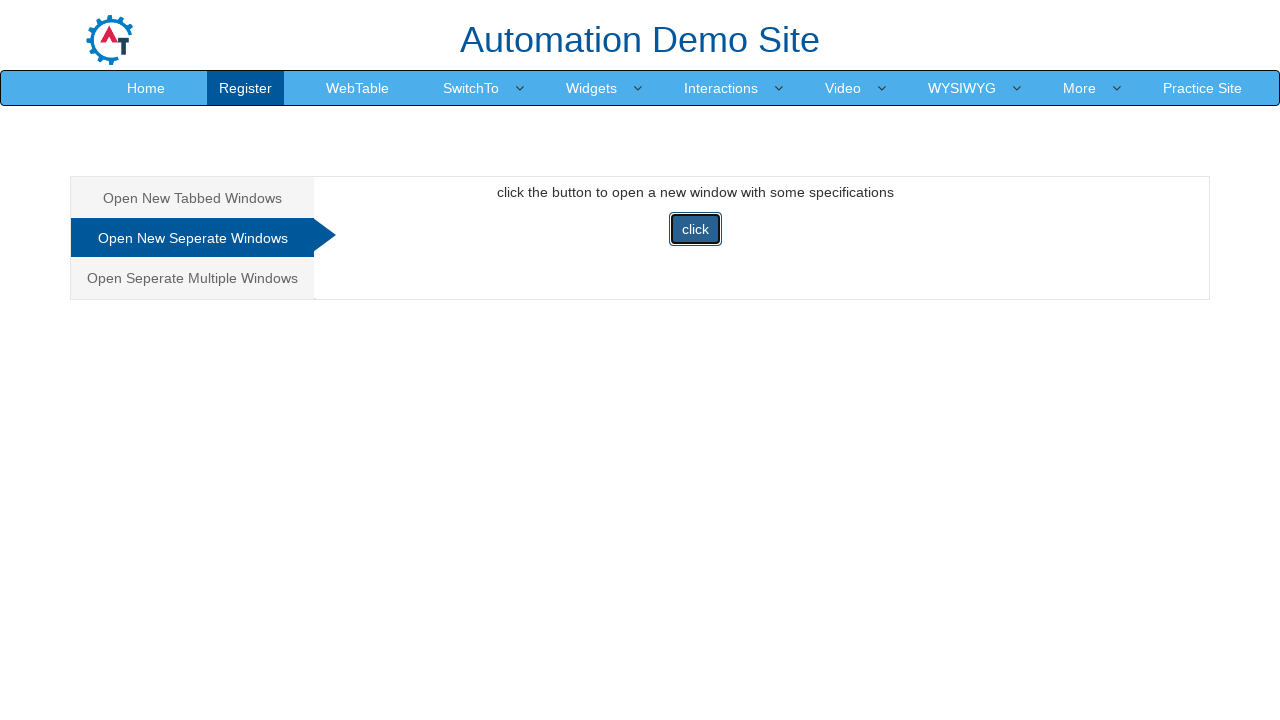

Retrieved new window title: Selenium
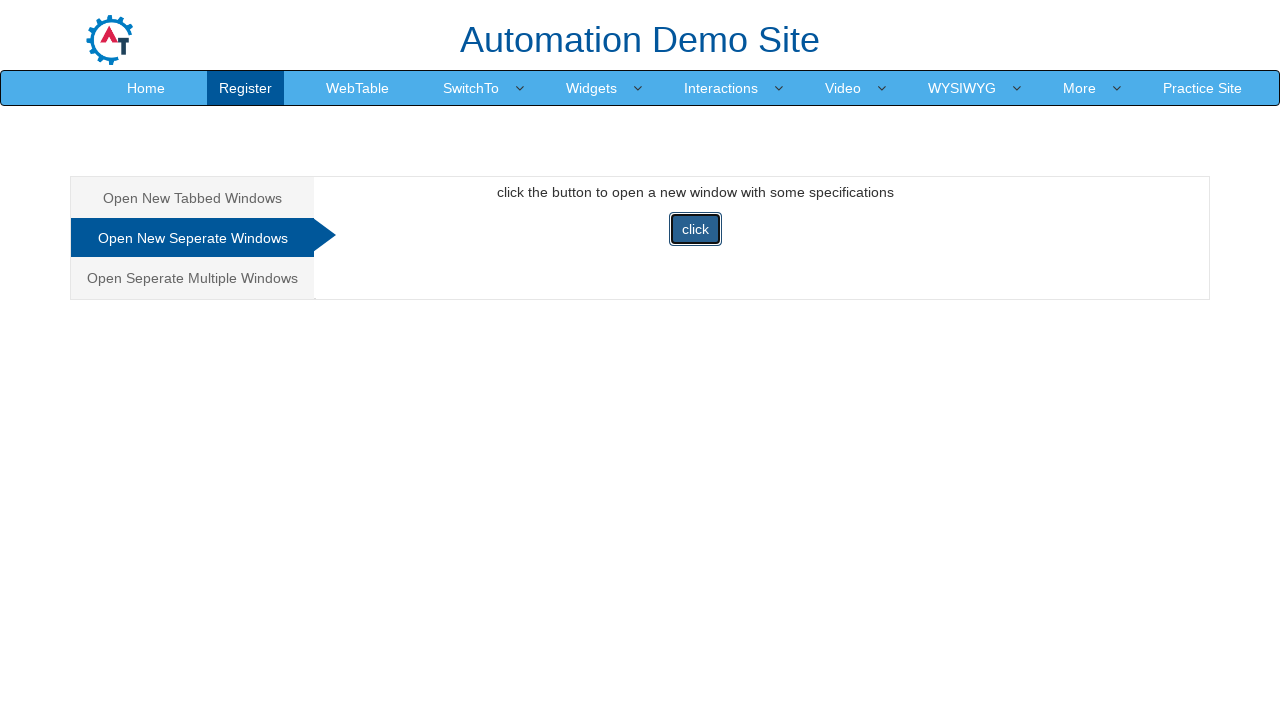

Closed the new window
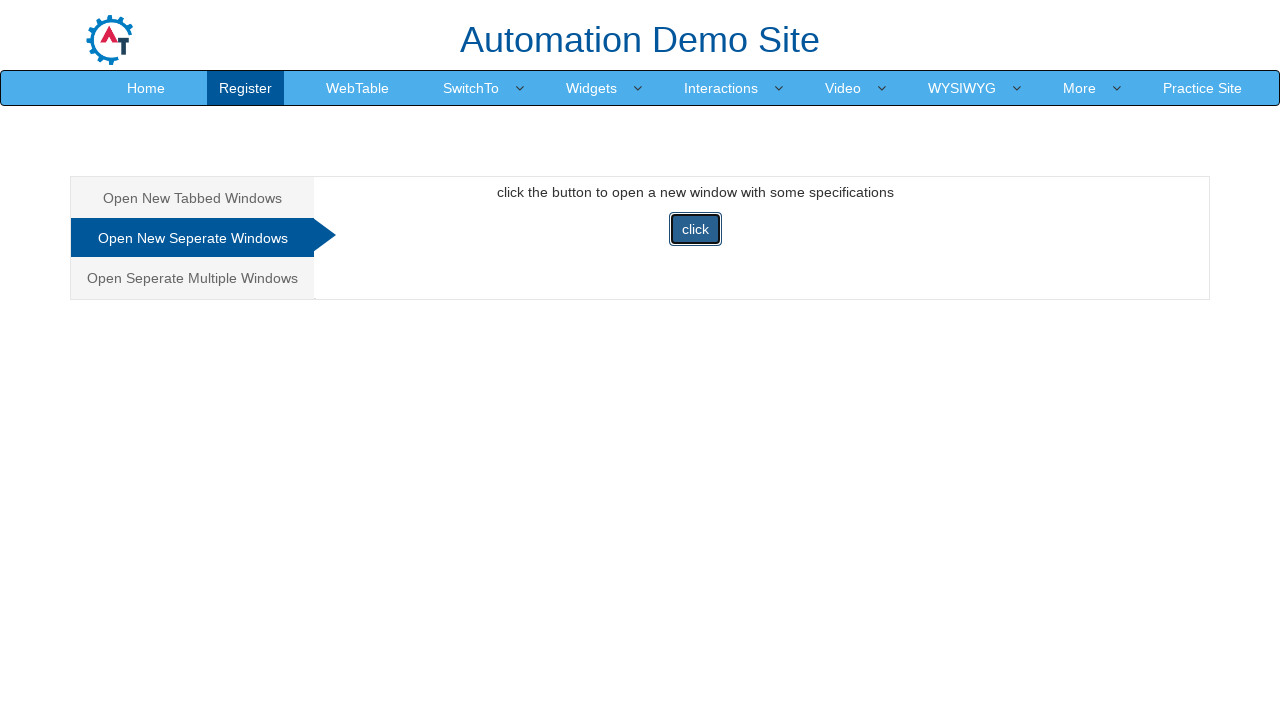

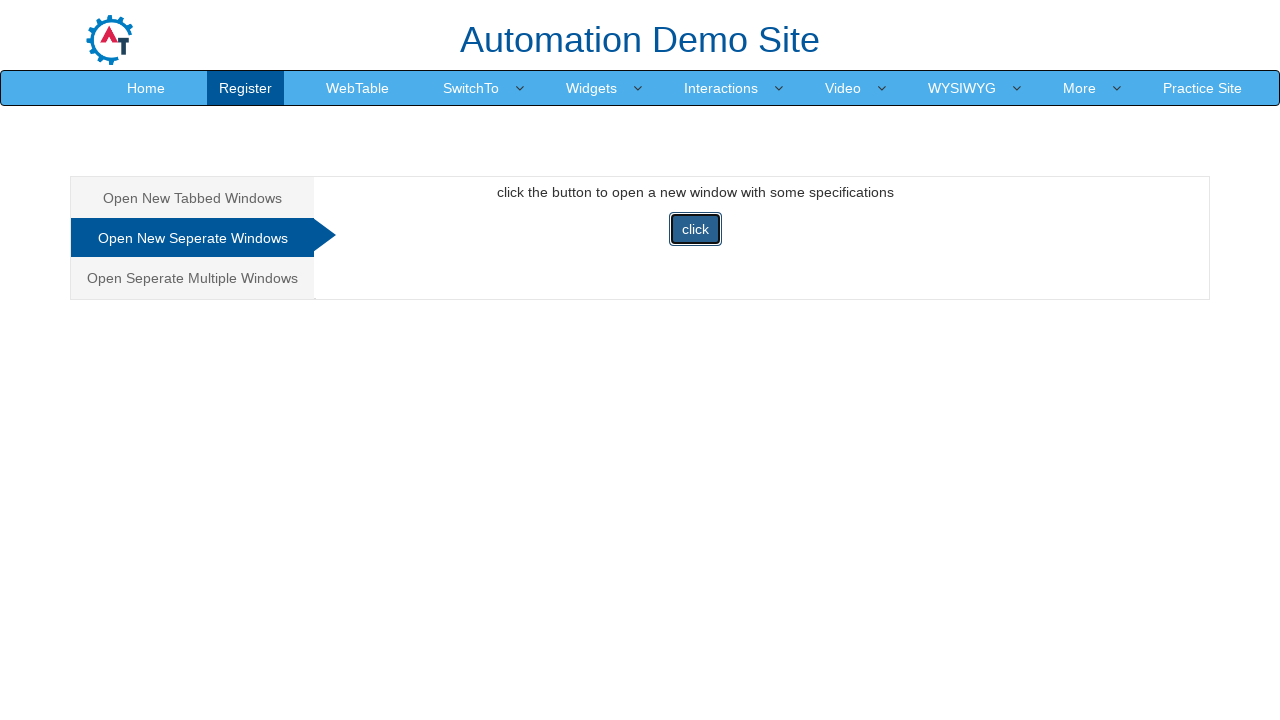